Tests window switching functionality by opening a new window and alternating between windows while verifying page titles.

Starting URL: https://the-internet.herokuapp.com/windows

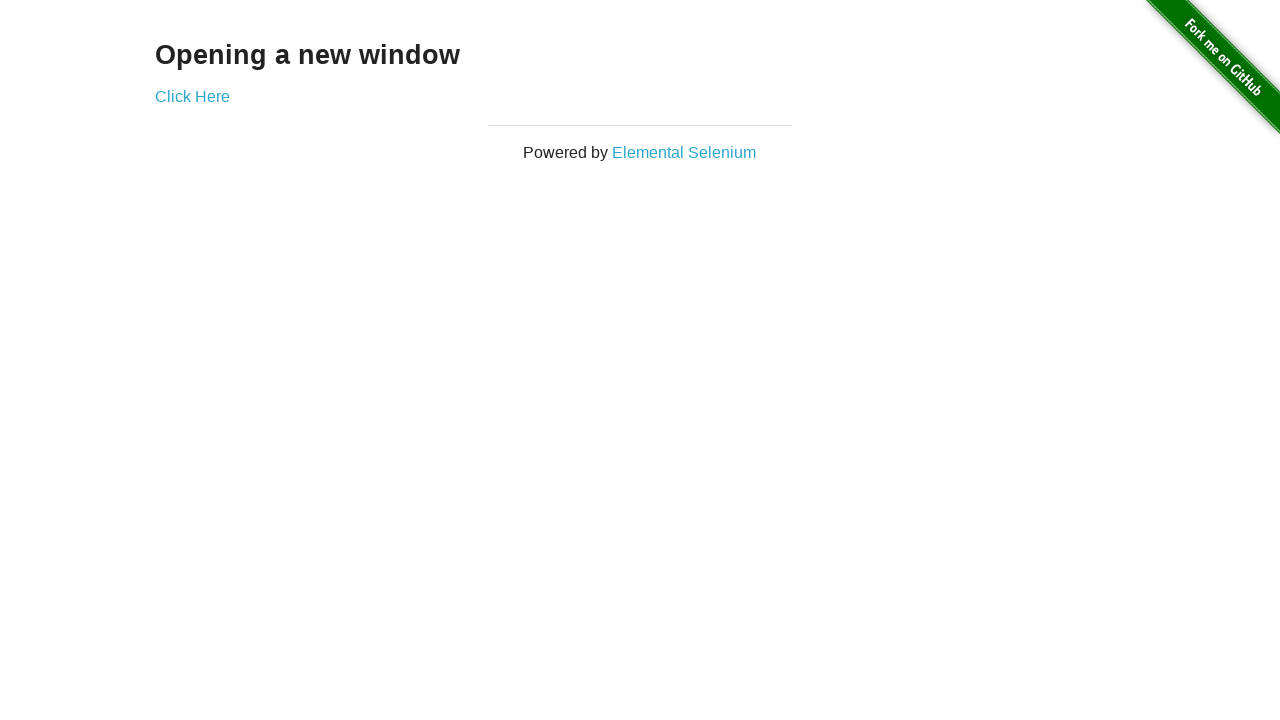

Retrieved heading text from first page
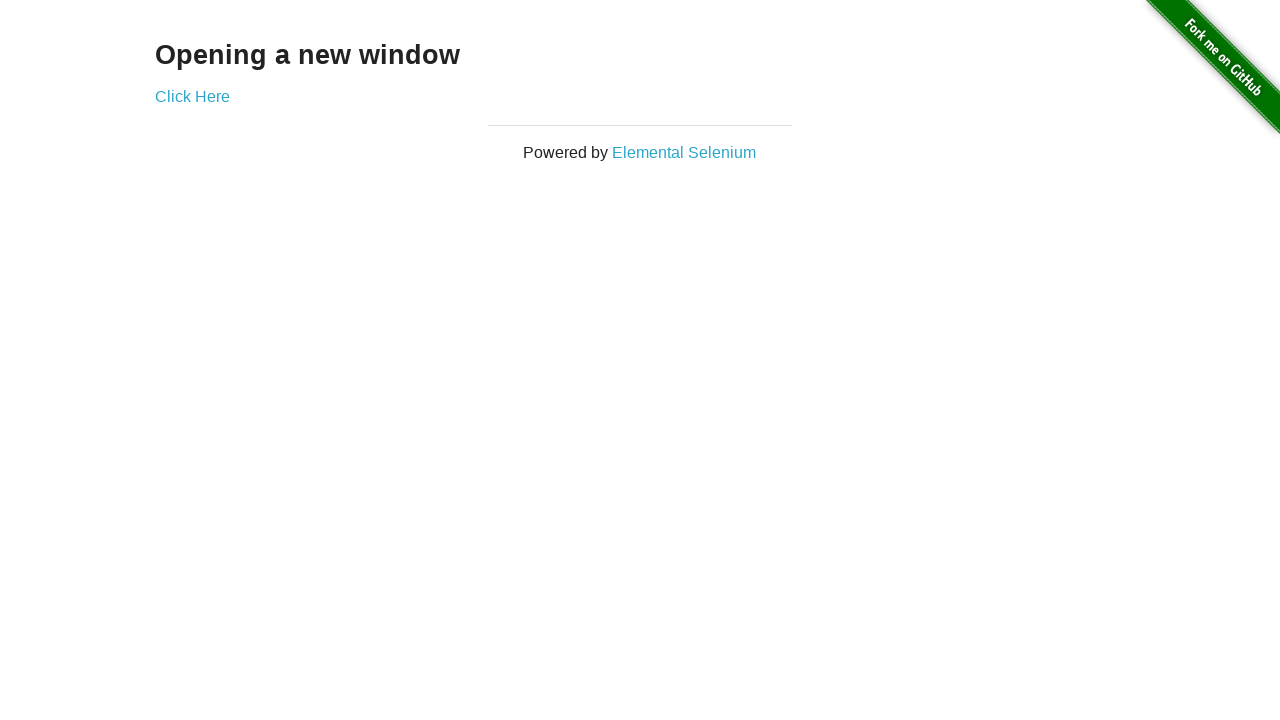

Verified heading text is 'Opening a new window'
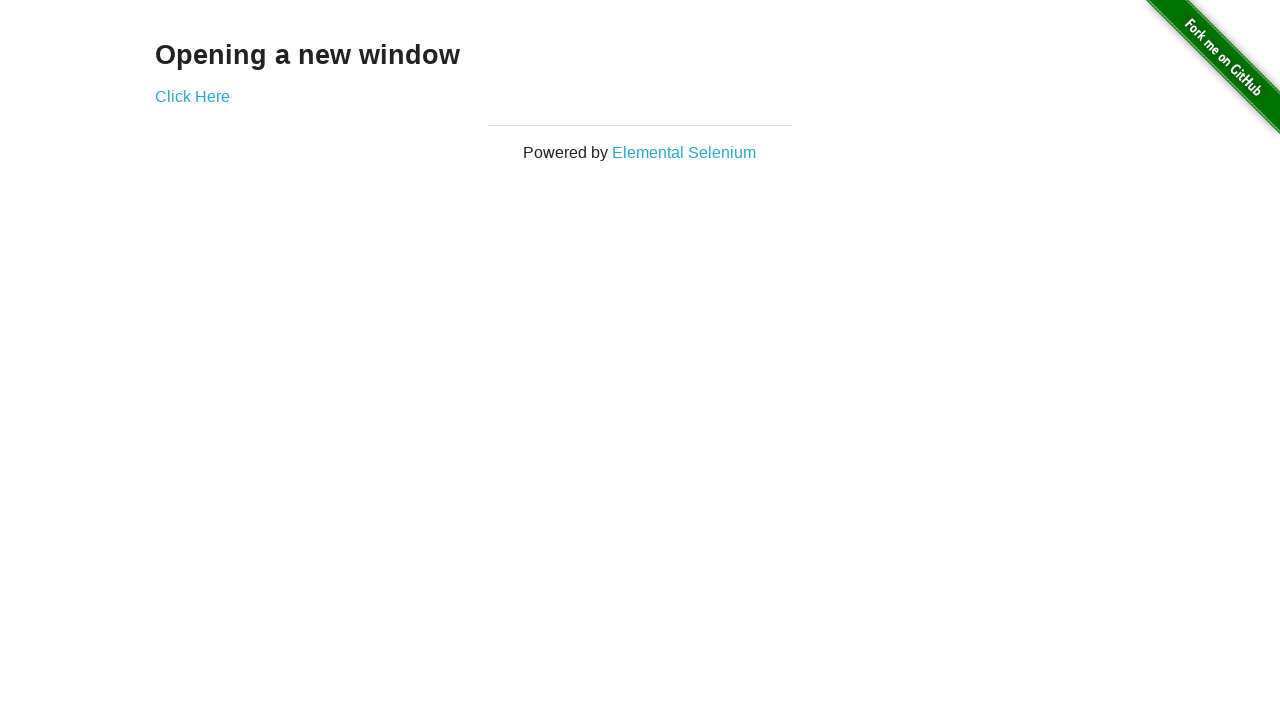

Verified first page title is 'The Internet'
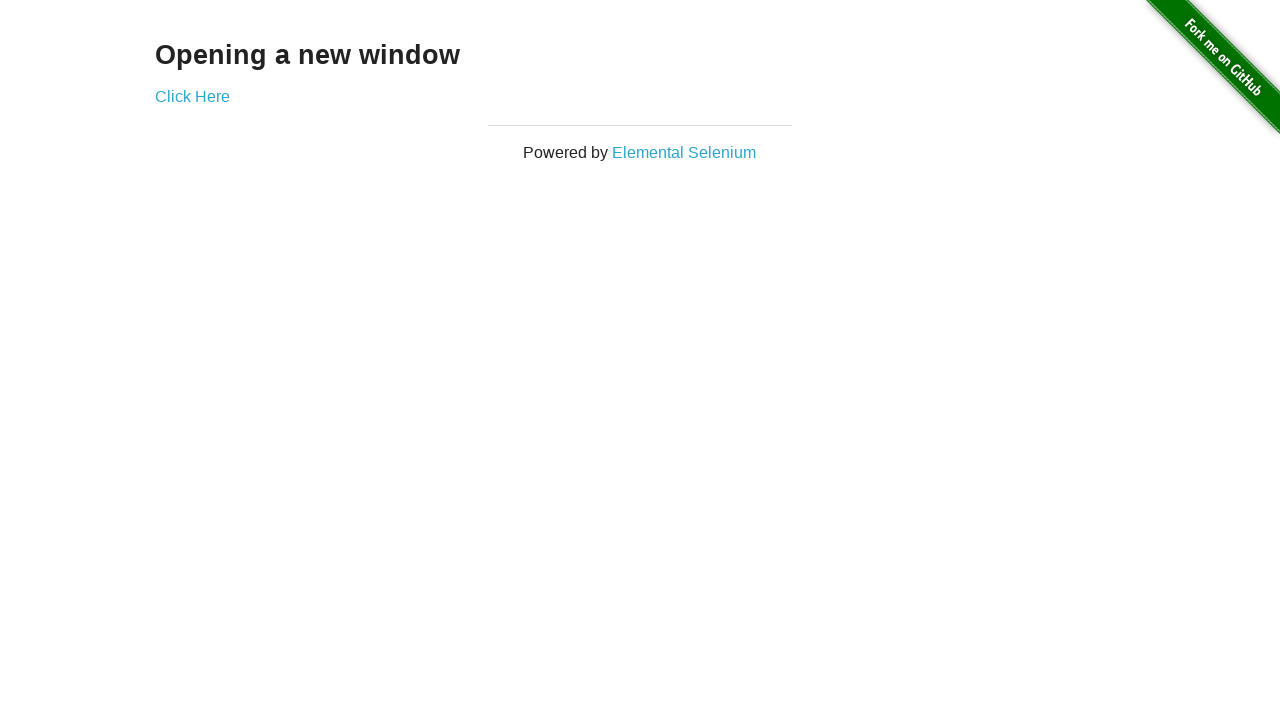

Clicked 'Click Here' button to open new window at (192, 96) on (//a)[2]
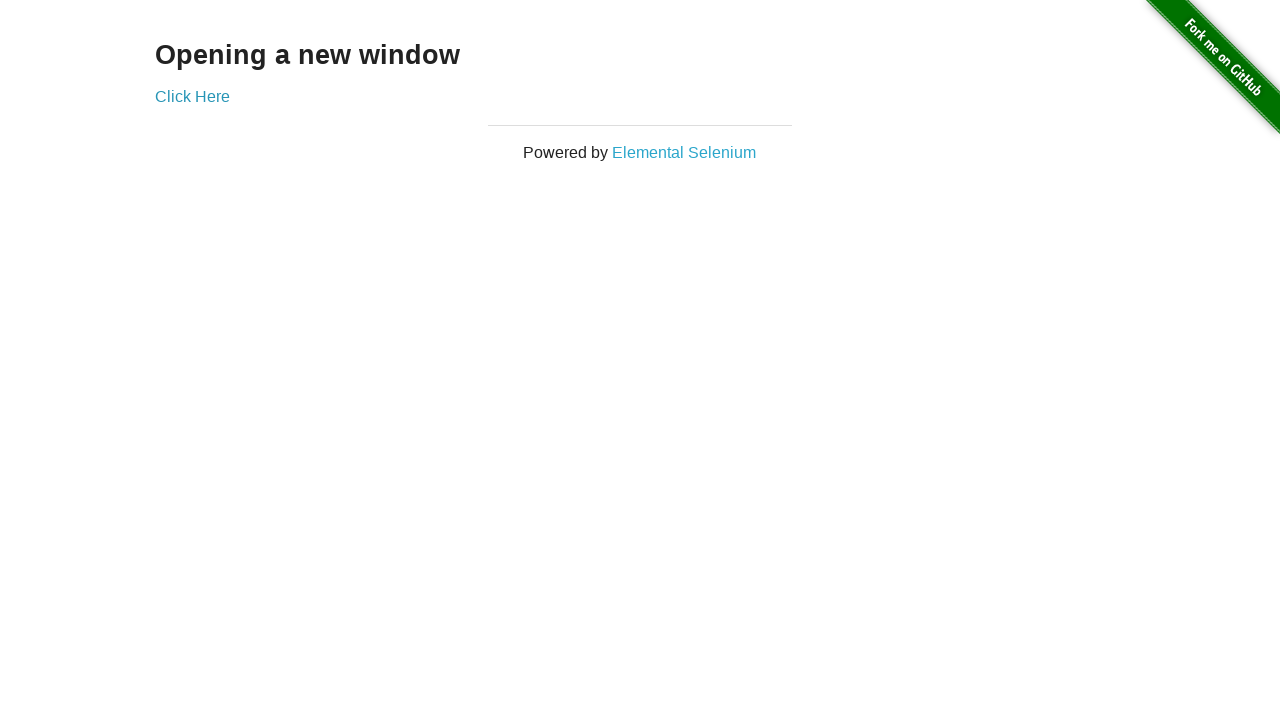

New window loaded and ready
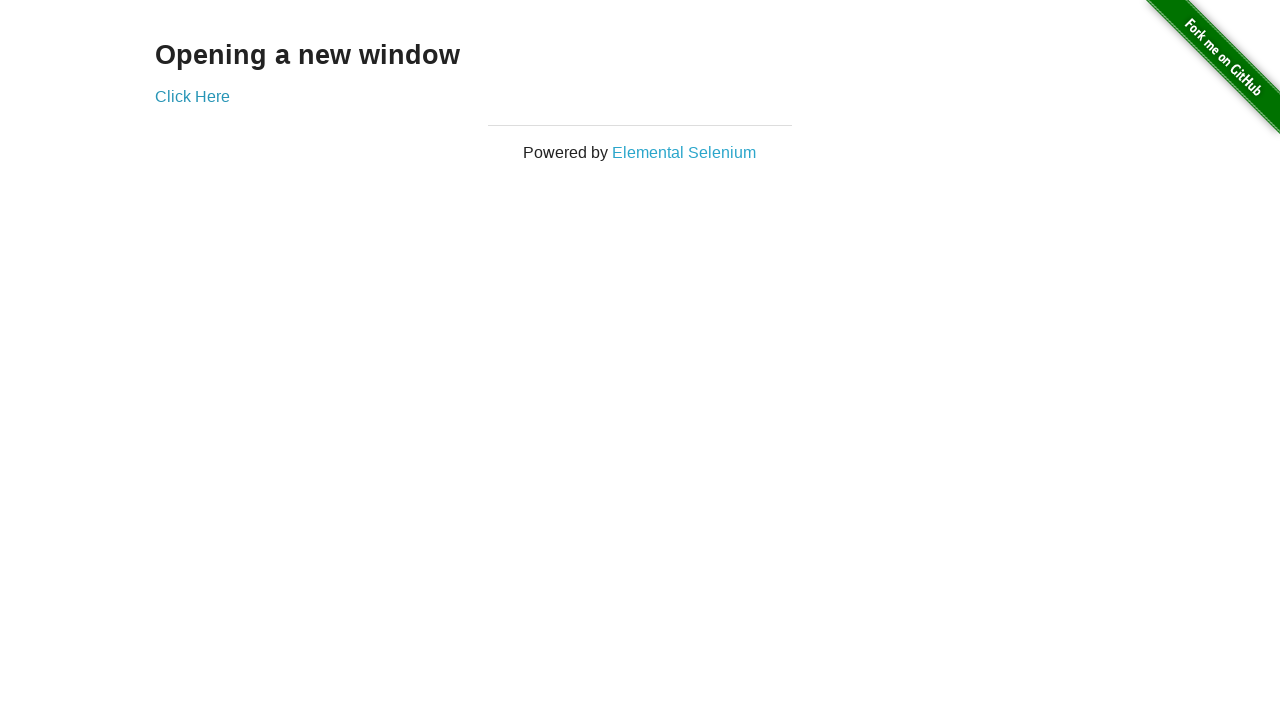

Verified new window title is 'New Window'
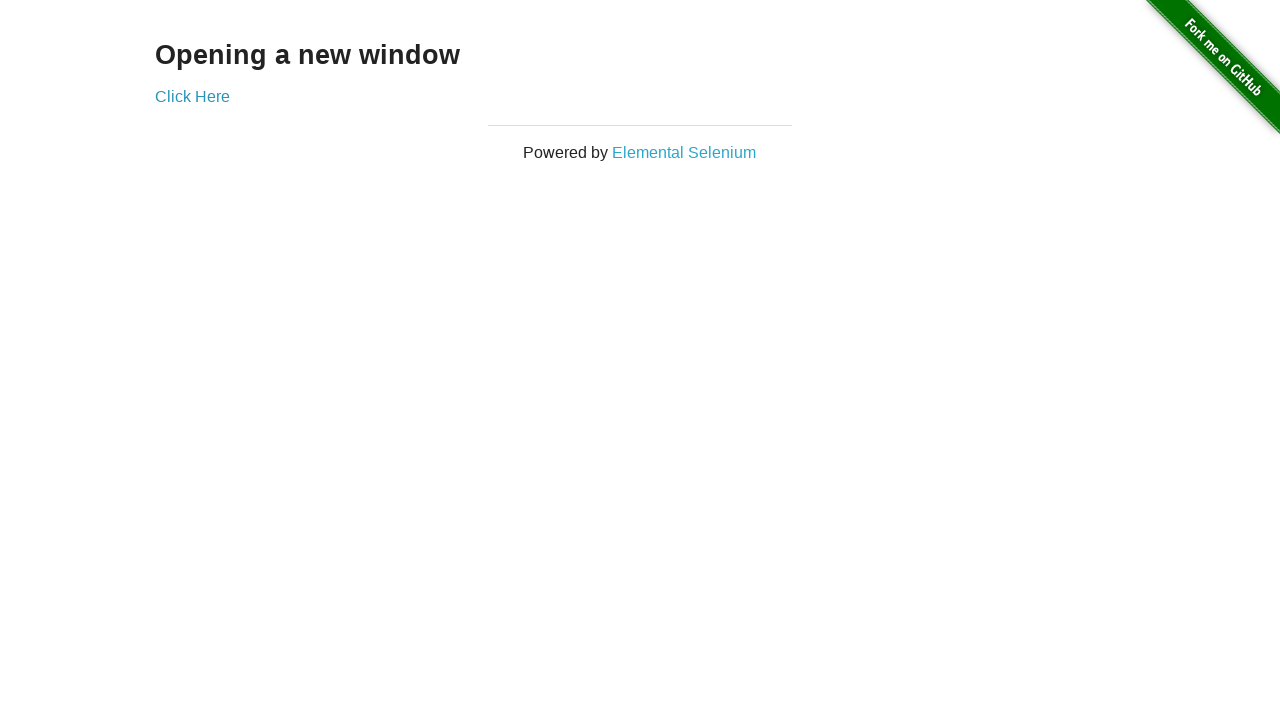

Switched back to first window
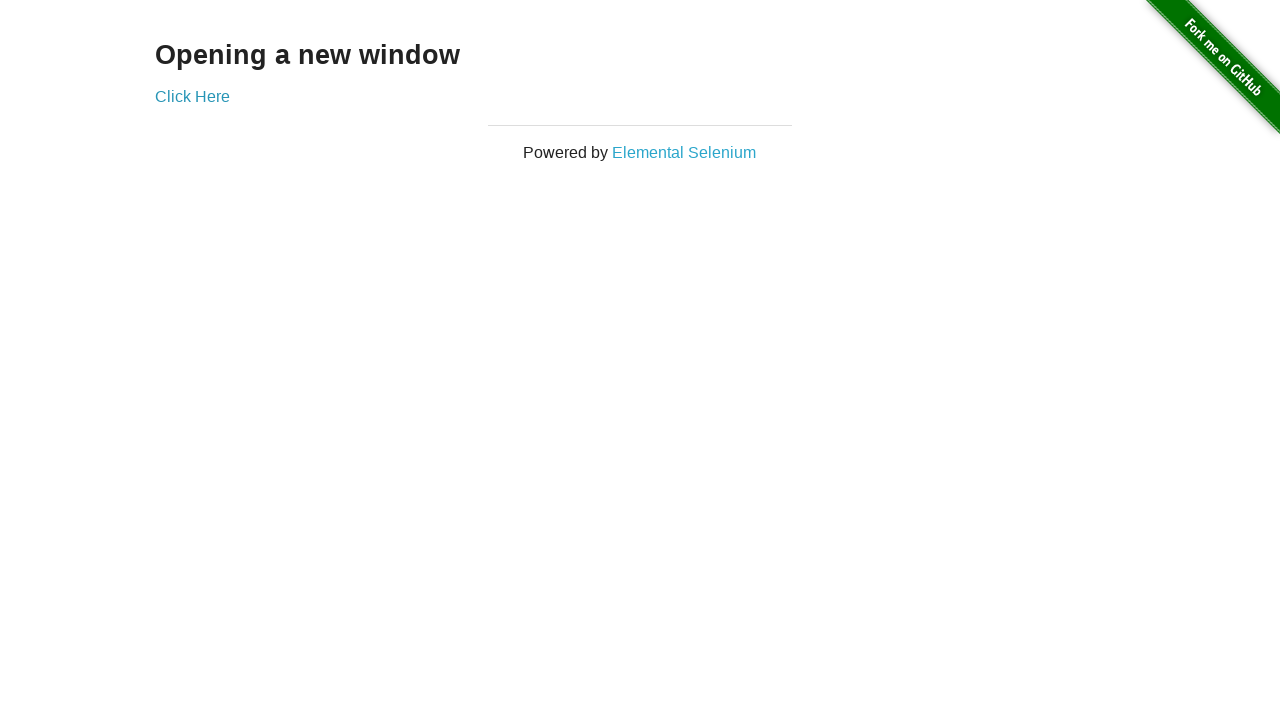

Verified first window title is still 'The Internet'
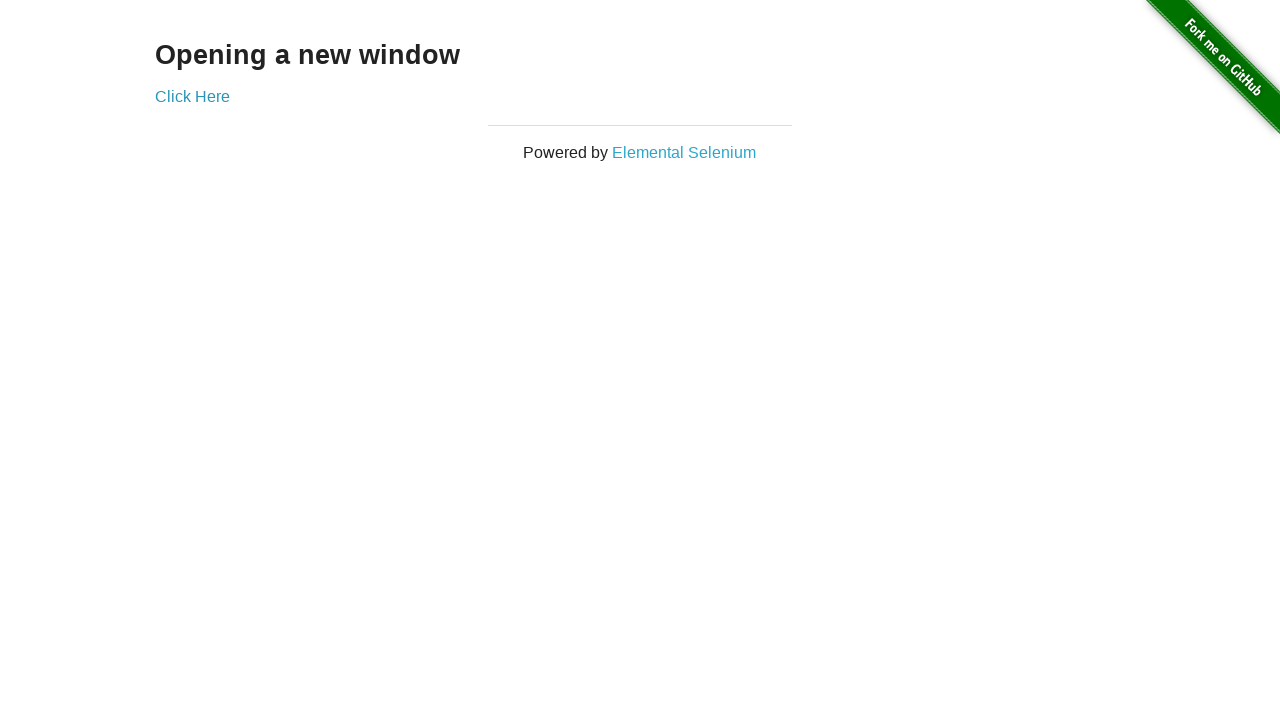

Switched to second window
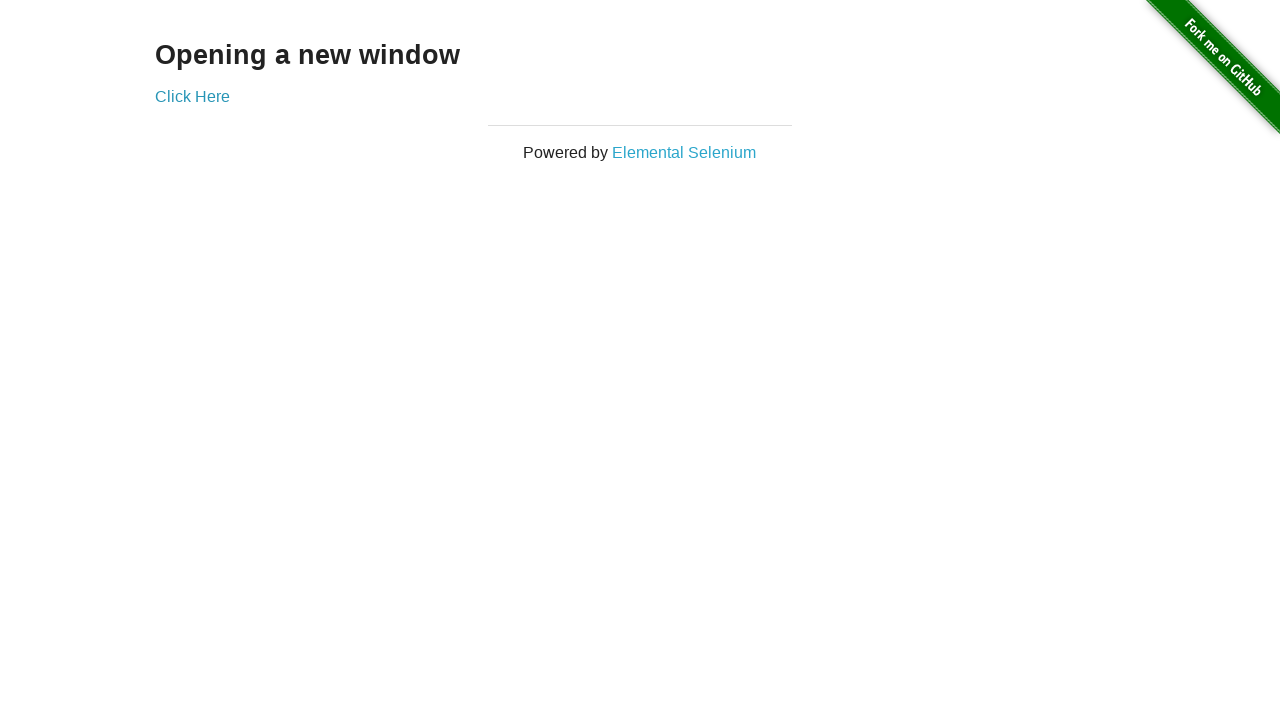

Switched back to first window
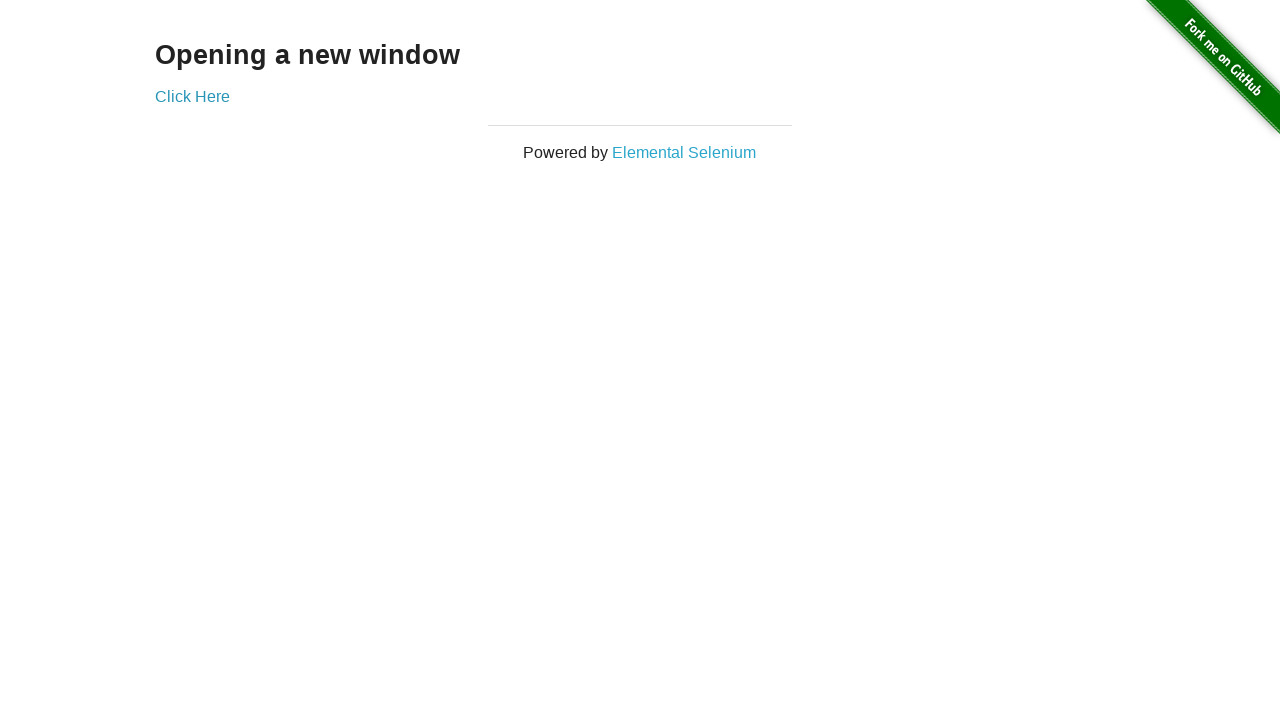

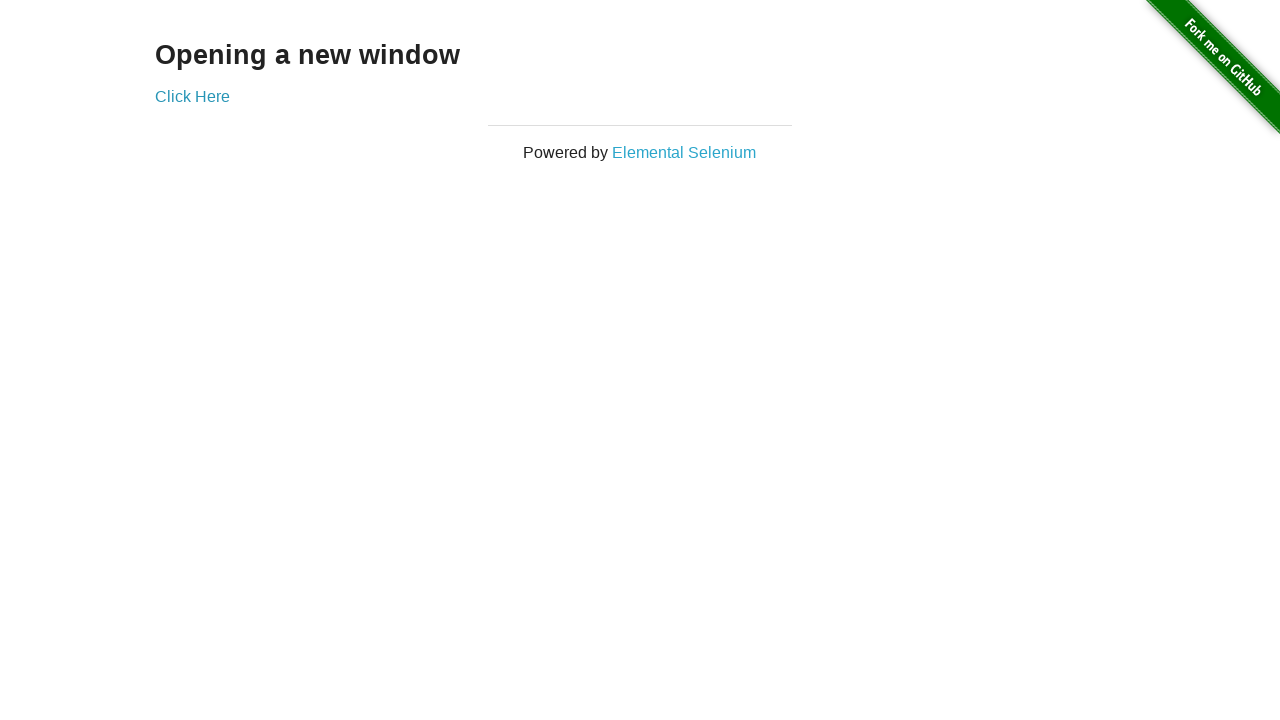